Tests alert dialog handling by triggering a confirmation dialog and automatically accepting it

Starting URL: https://rahulshettyacademy.com/AutomationPractice/

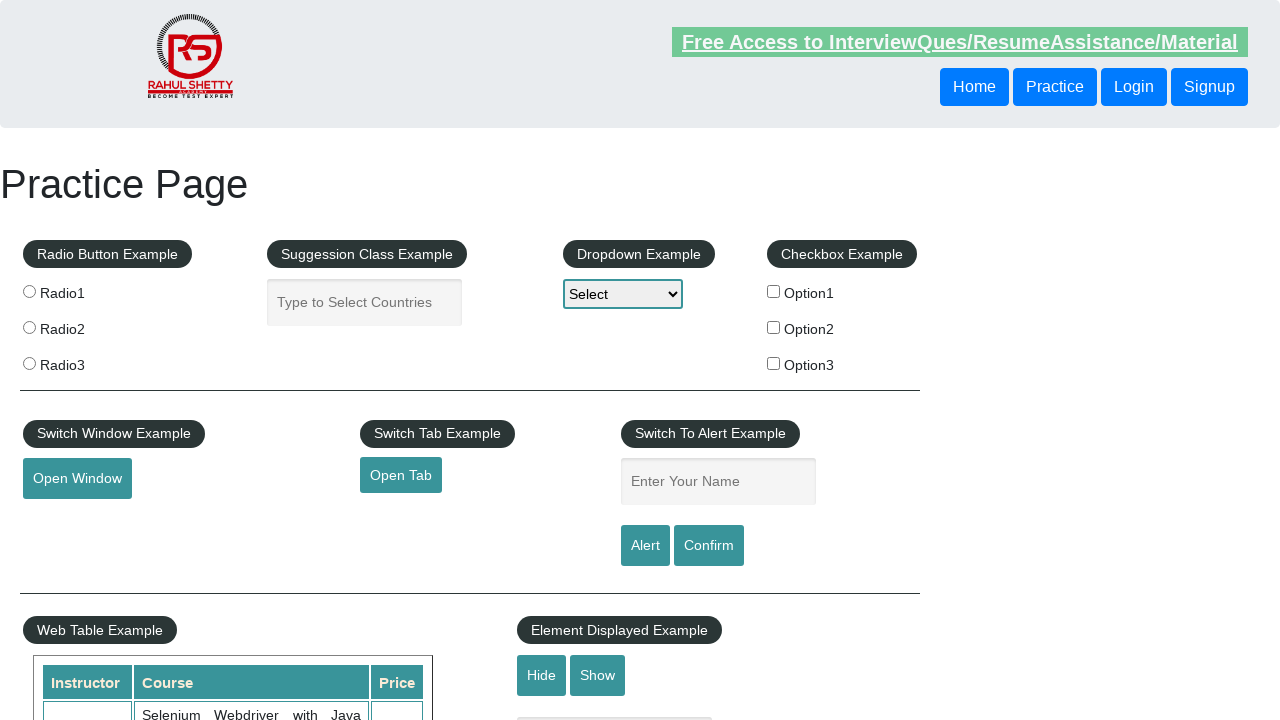

Set up dialog handler to auto-accept confirmation dialogs
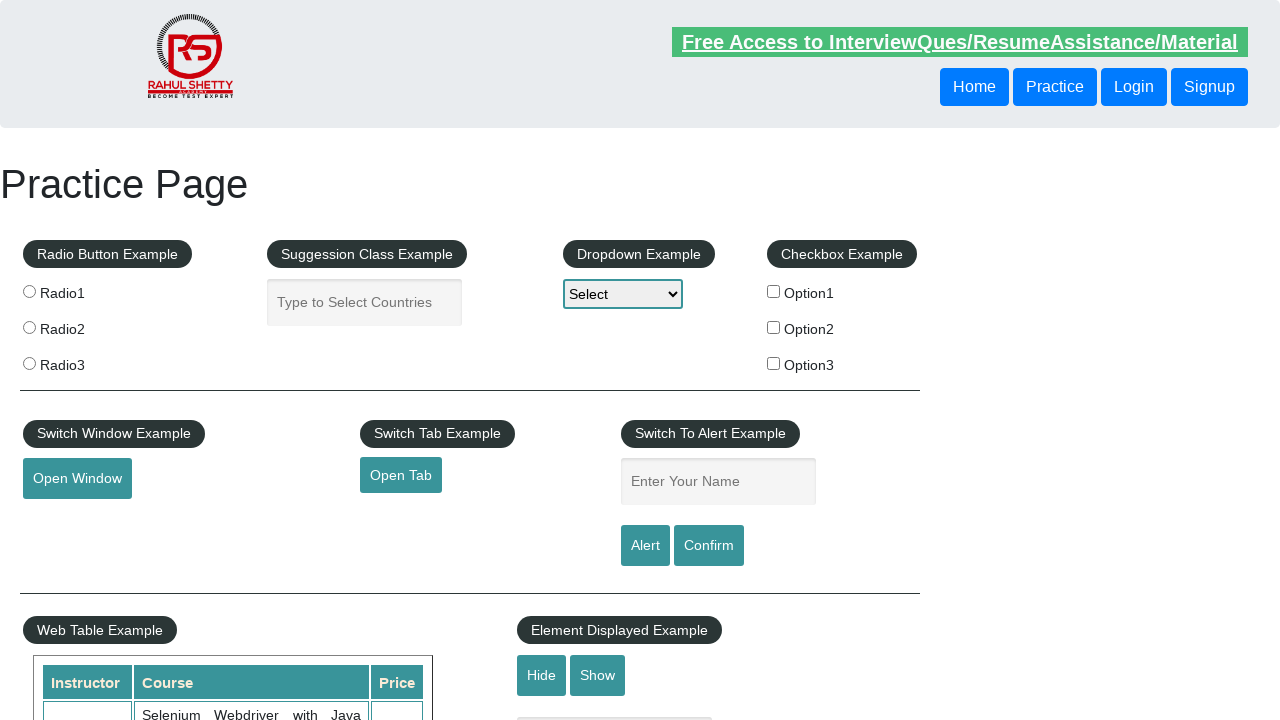

Clicked Confirm button to trigger alert dialog at (709, 546) on internal:role=button[name="Confirm"i]
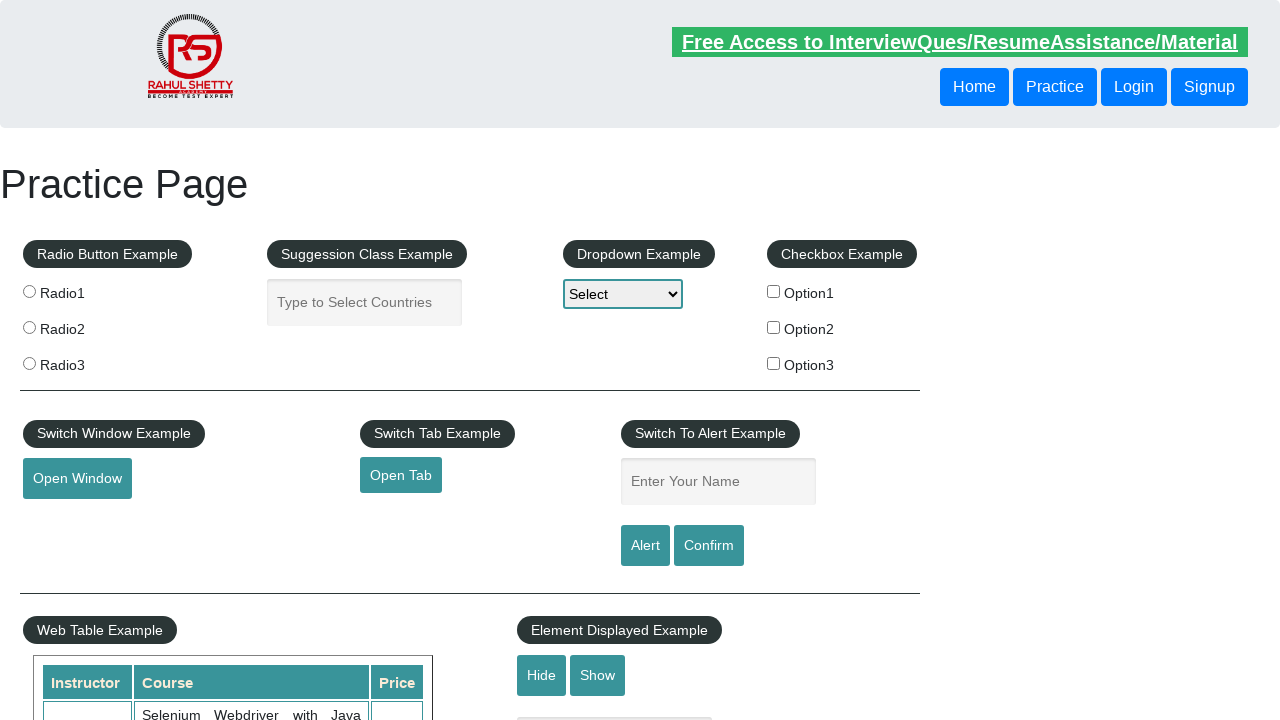

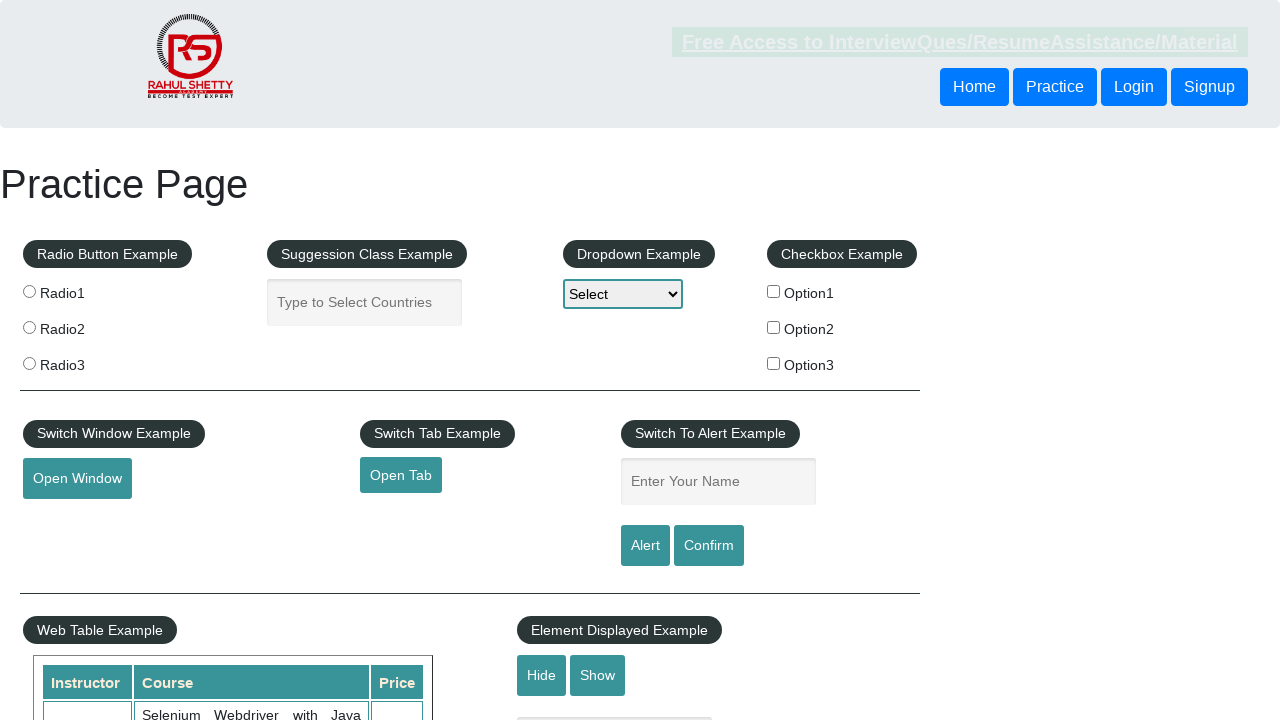